Tests bus ticket booking flow on APSRTC website by entering source city (Hyderabad), destination city (Guntur), selecting a journey date, and initiating search

Starting URL: https://www.apsrtconline.in/

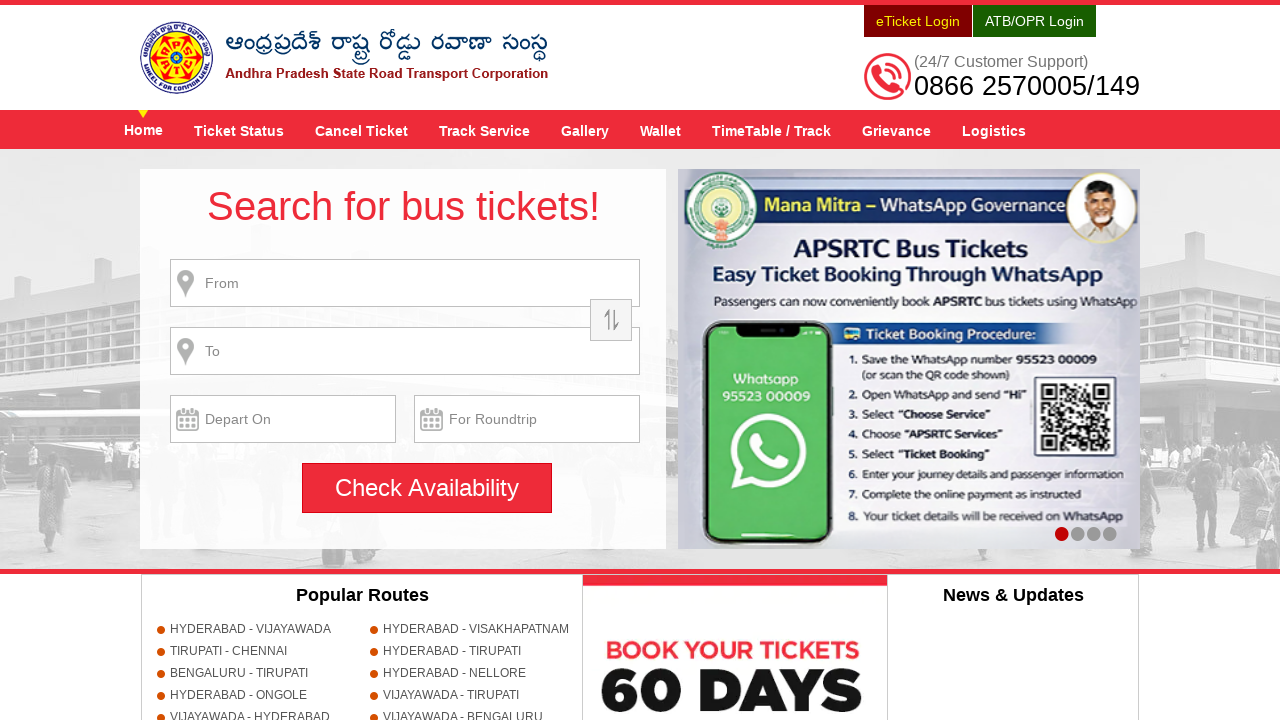

Filled source city field with 'HYDERABAD' on input[name='source']
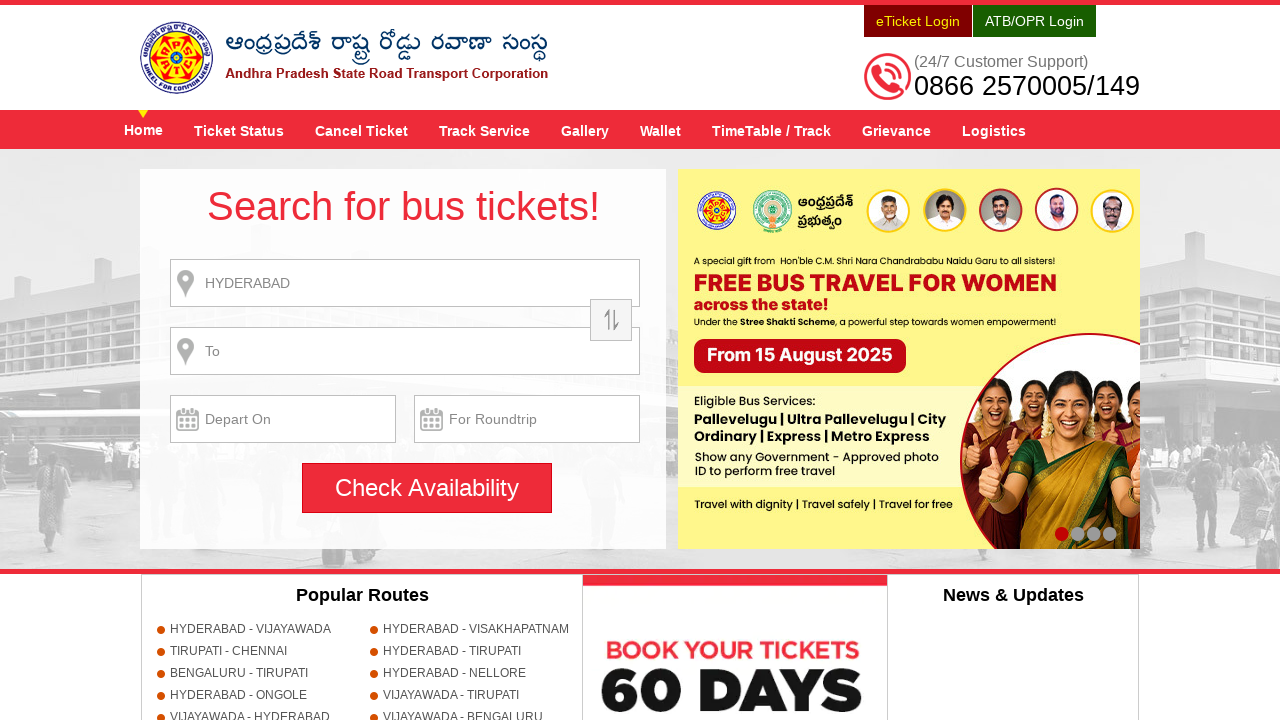

Waited 1000ms for source city to be processed
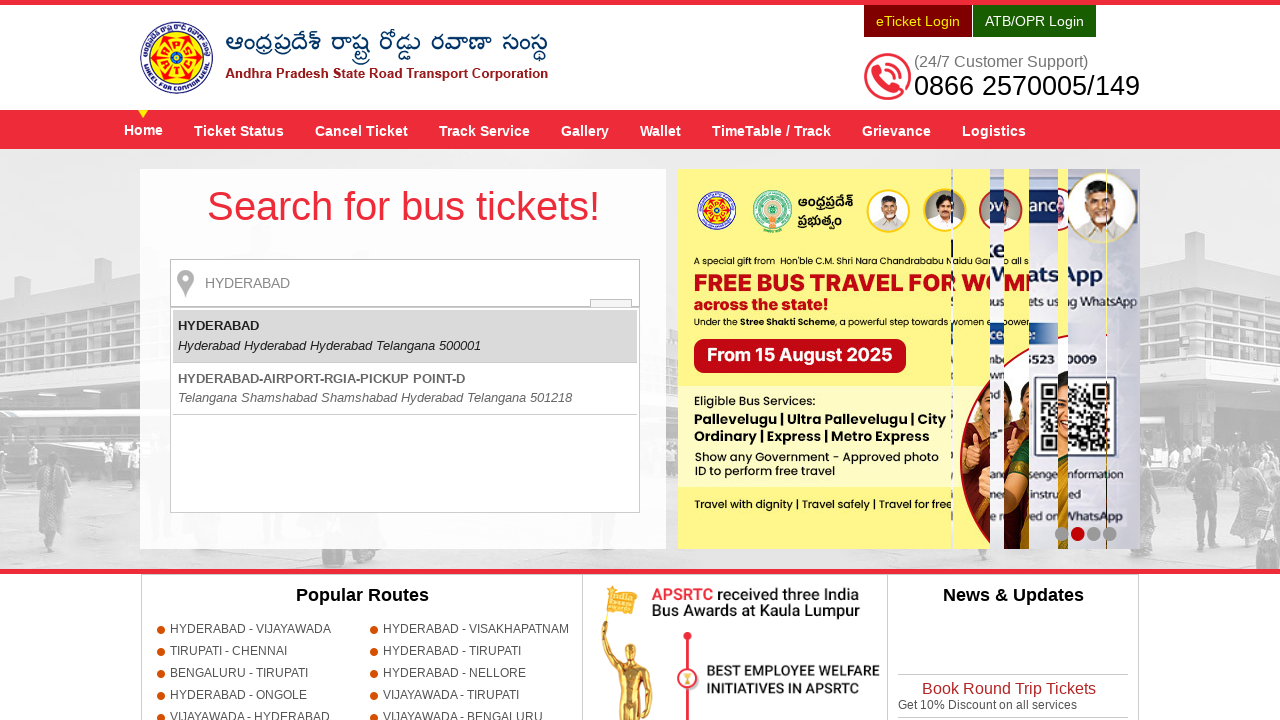

Pressed Enter to confirm source city selection
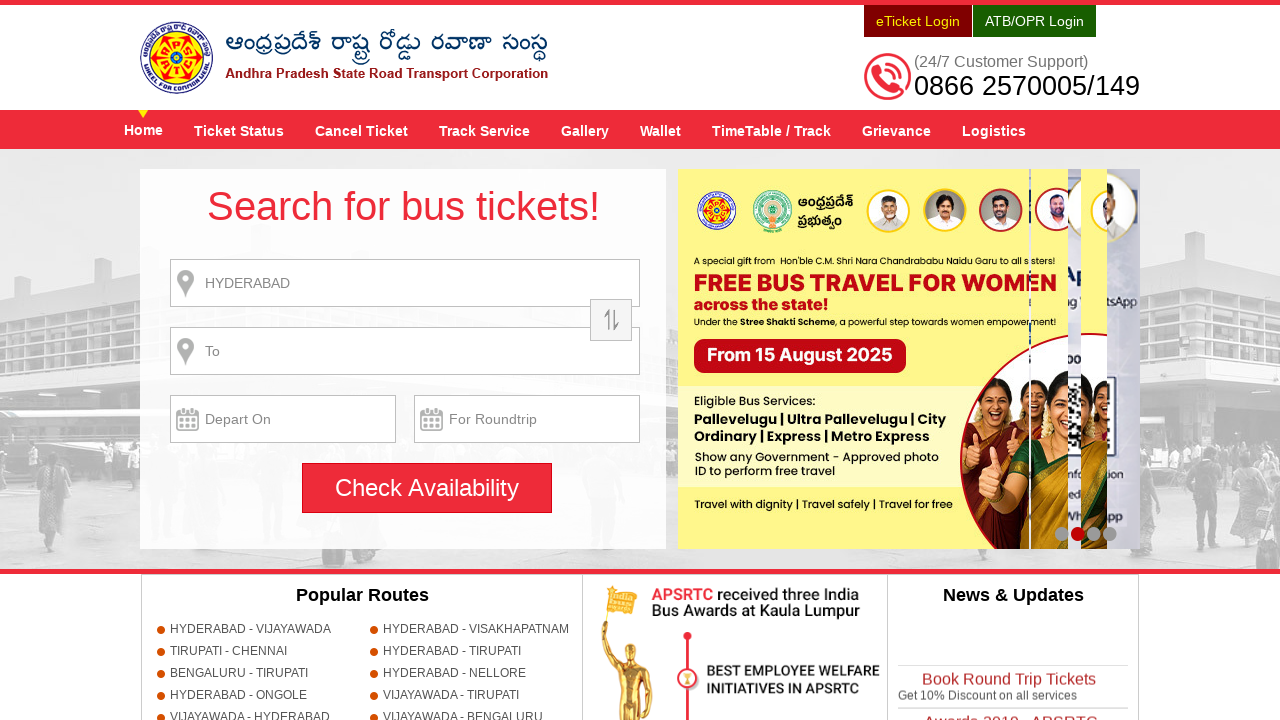

Clicked search button, triggering alert for missing destination at (427, 488) on input[name='searchBtn']
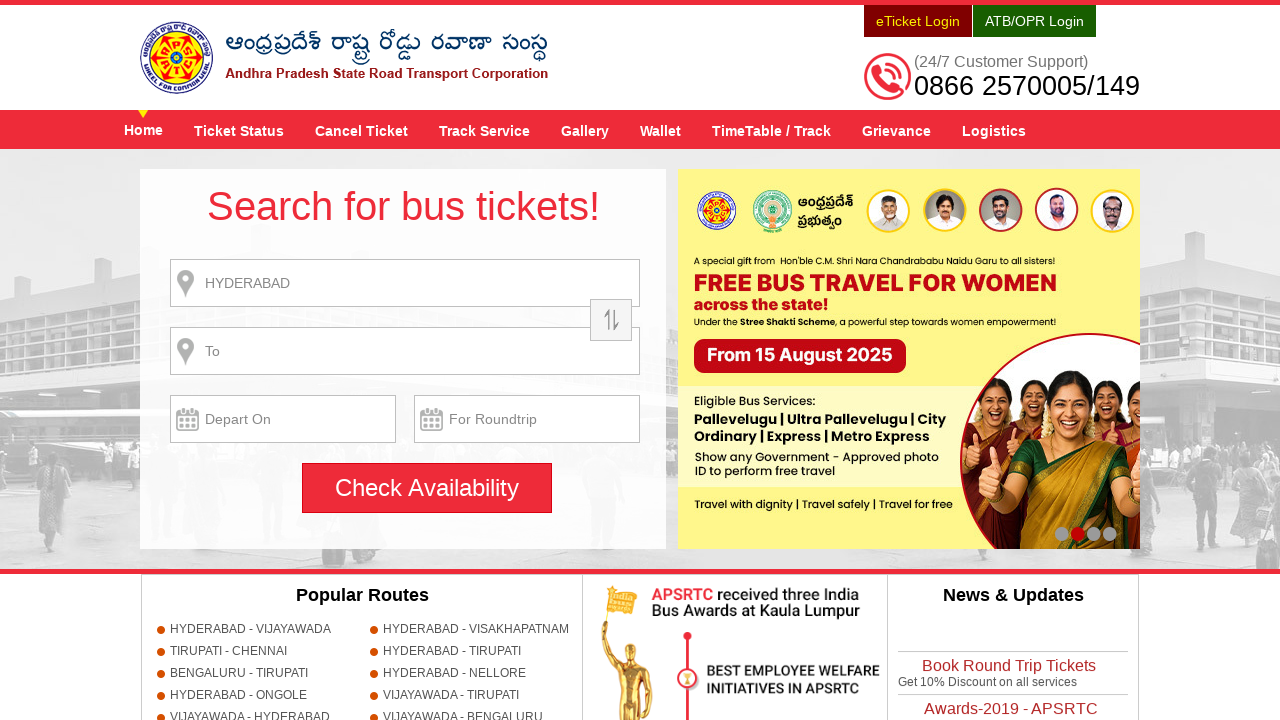

Set up dialog handler to accept alert
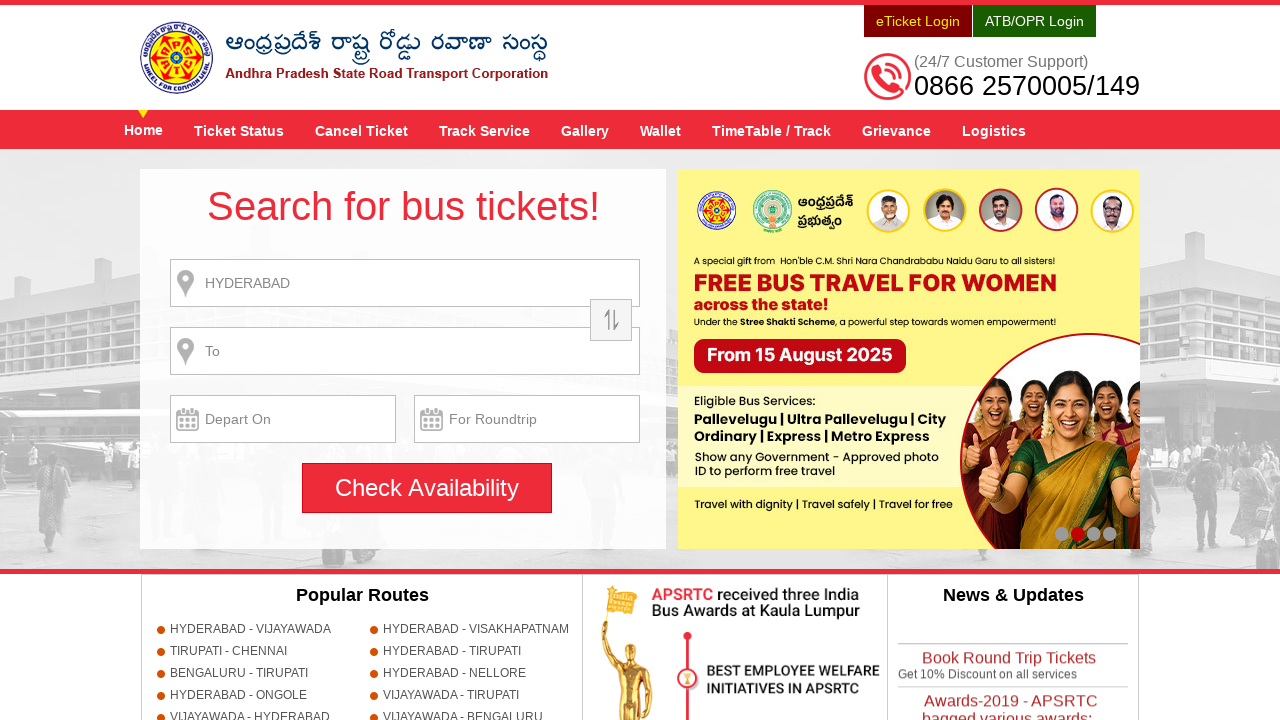

Filled destination city field with 'GUNTUR' on input[name='destination']
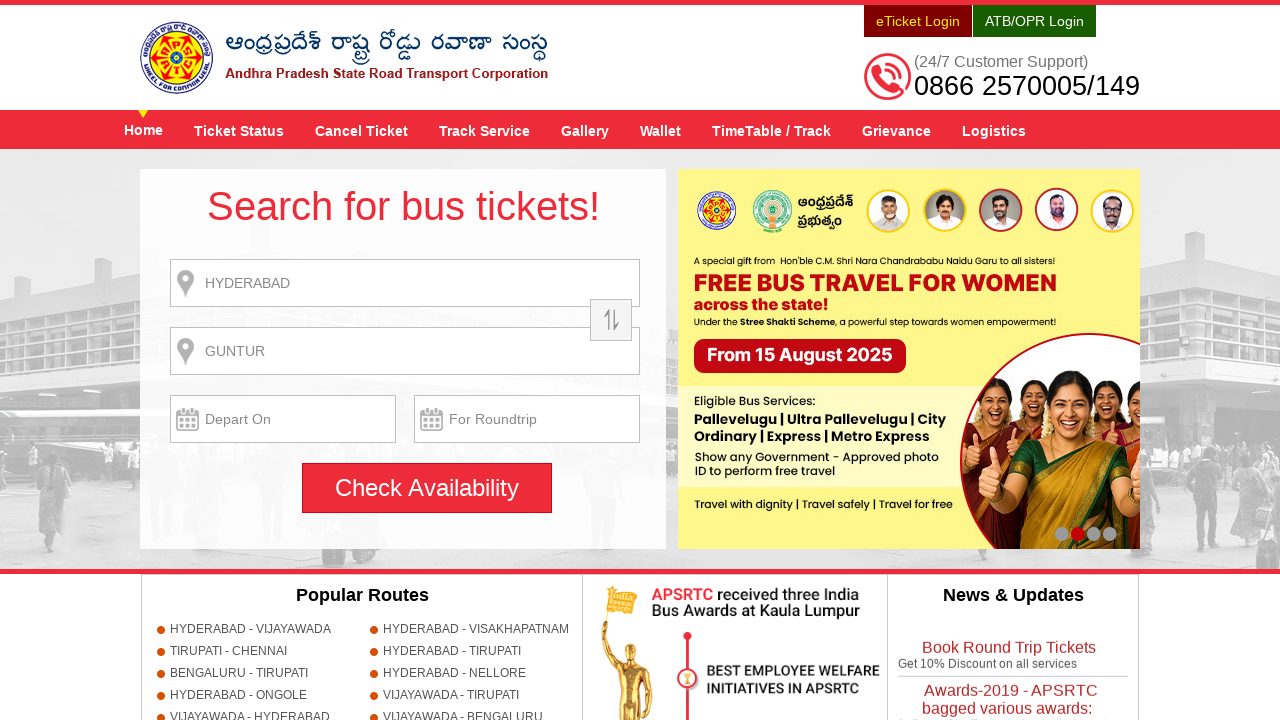

Waited 1000ms for destination city to be processed
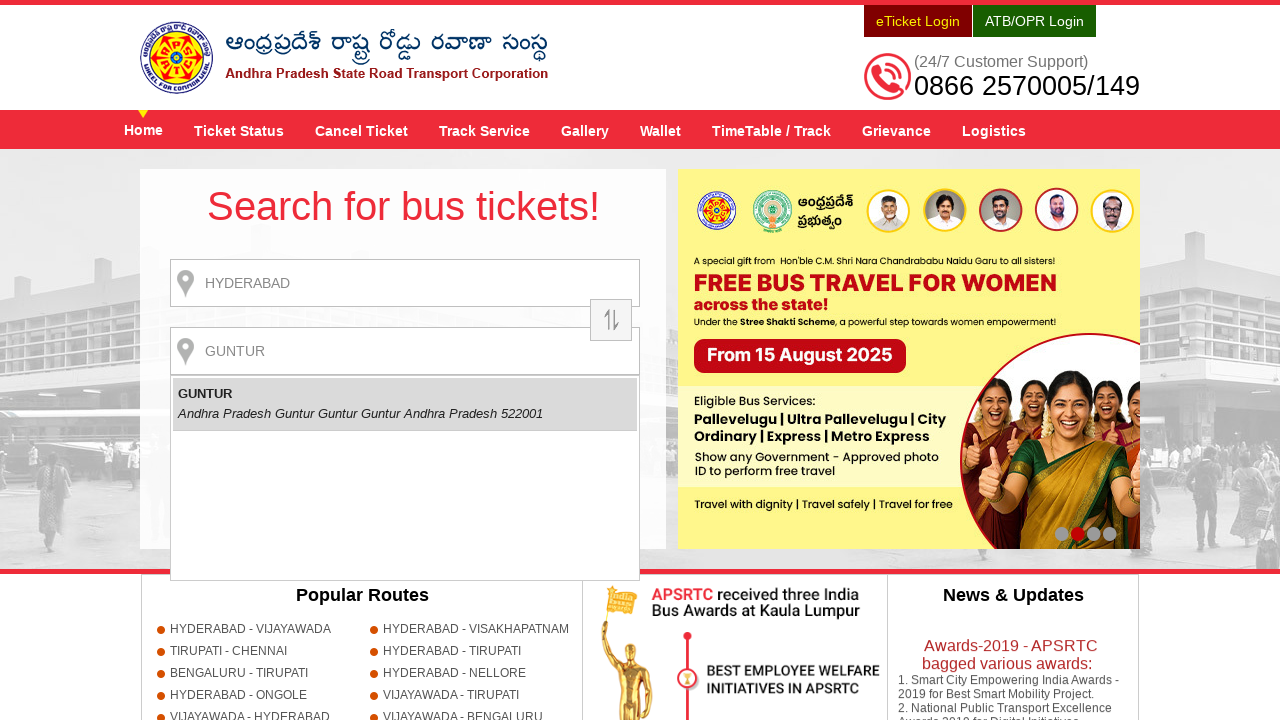

Pressed Enter to confirm destination city selection
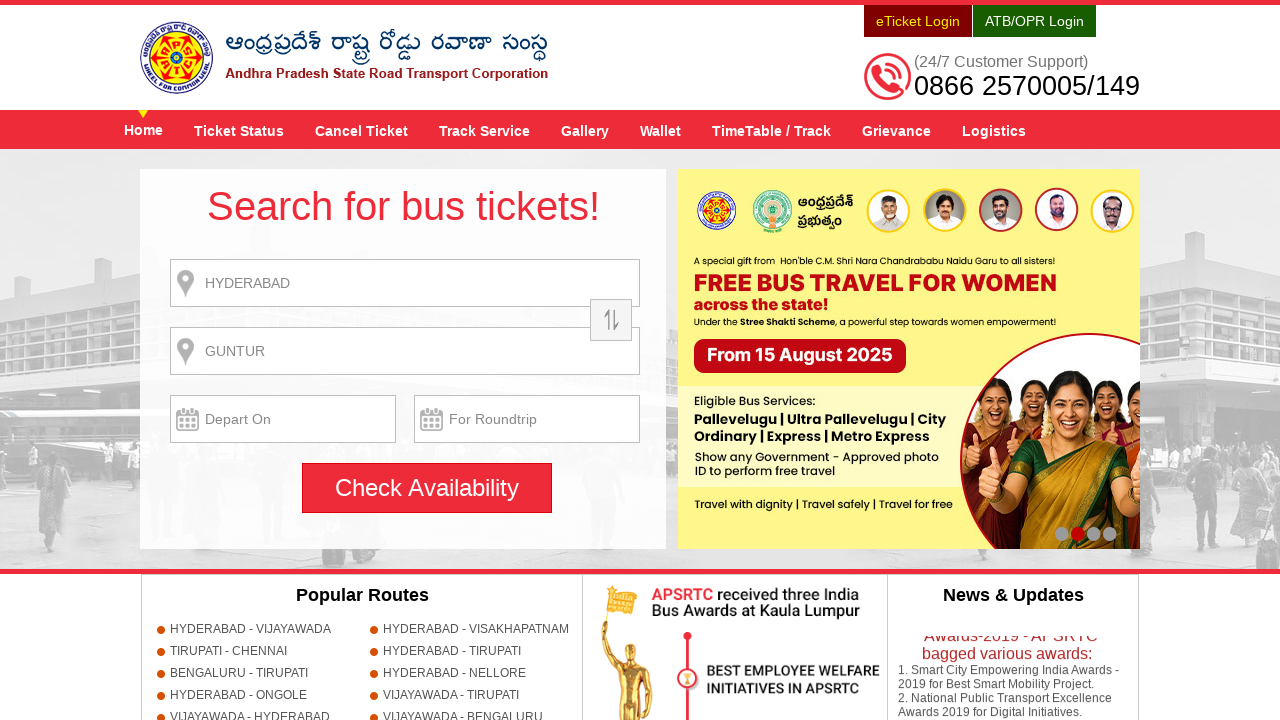

Clicked on journey date picker to open calendar at (283, 419) on input[name='txtJourneyDate']
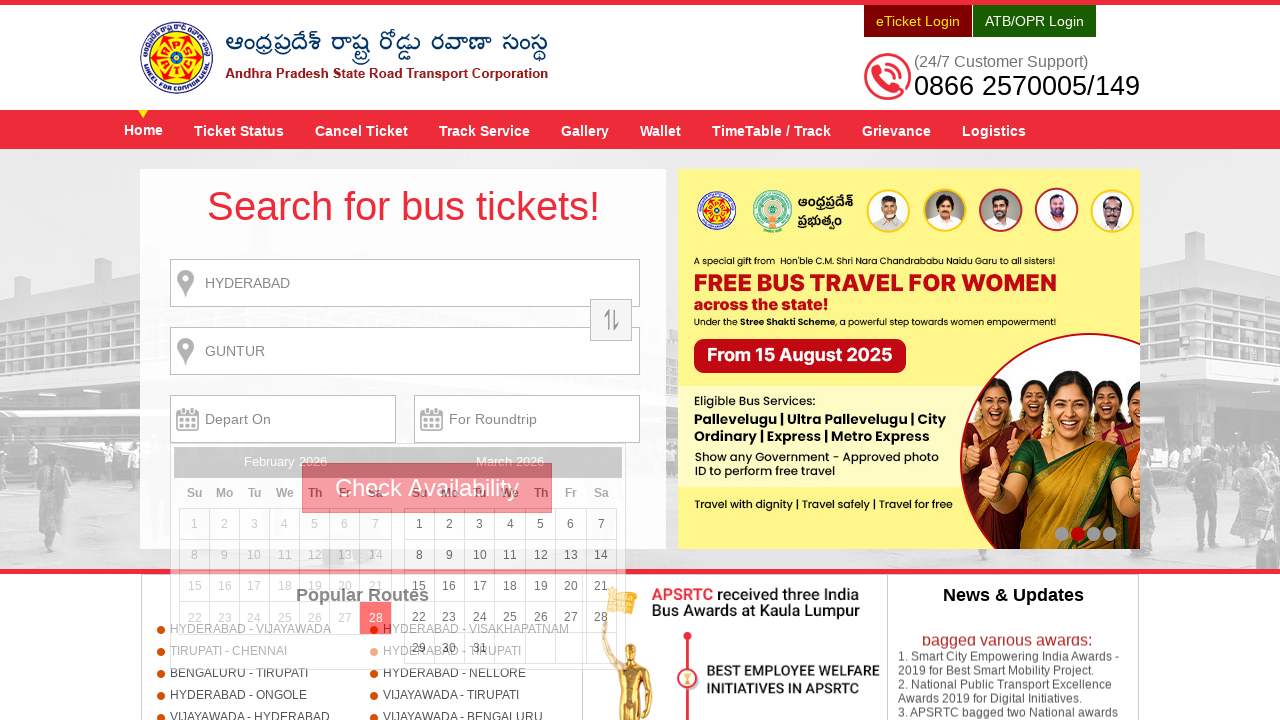

Selected 4th from the journey date calendar at (510, 524) on xpath=//a[text()='4']
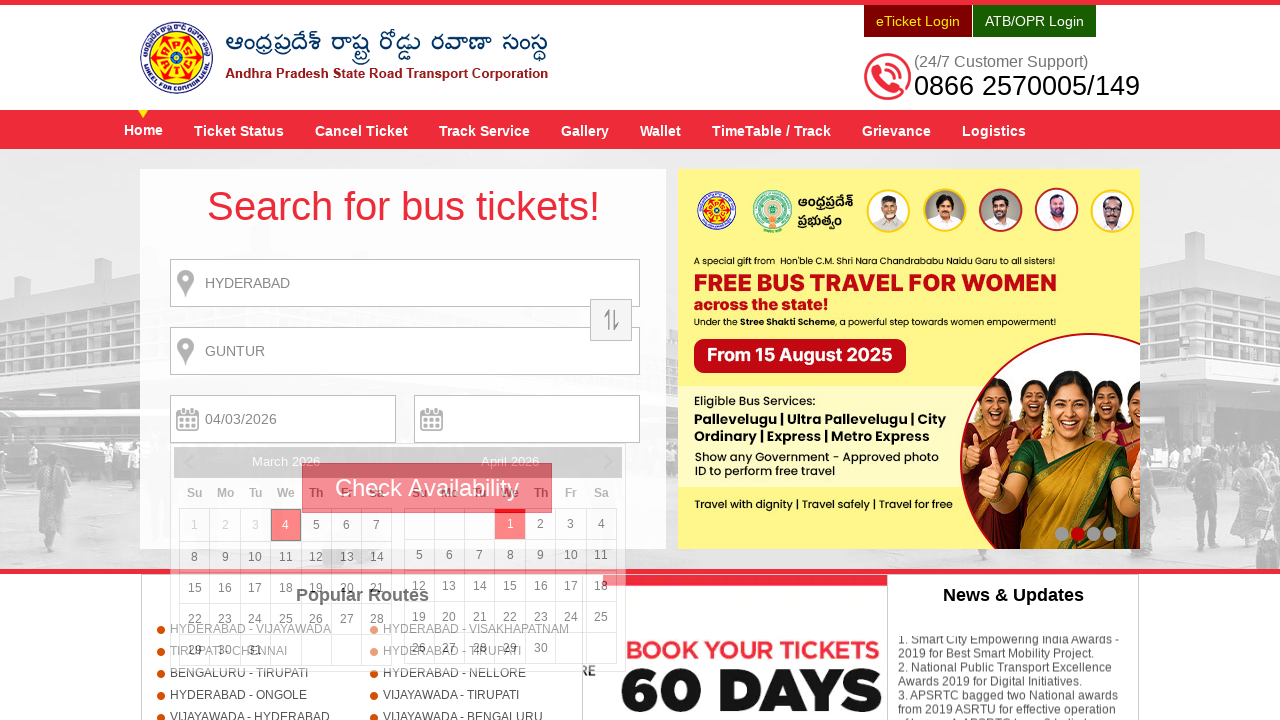

Clicked search button to initiate bus ticket search from Hyderabad to Guntur at (427, 488) on input[name='searchBtn']
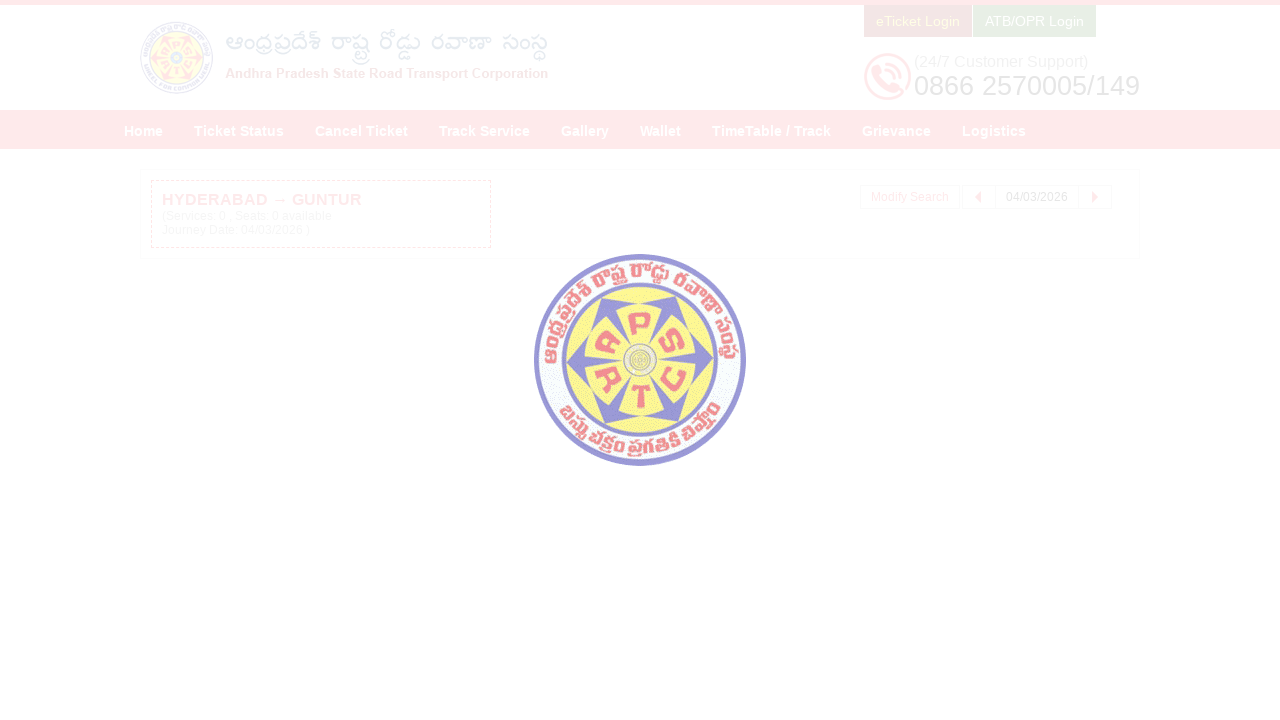

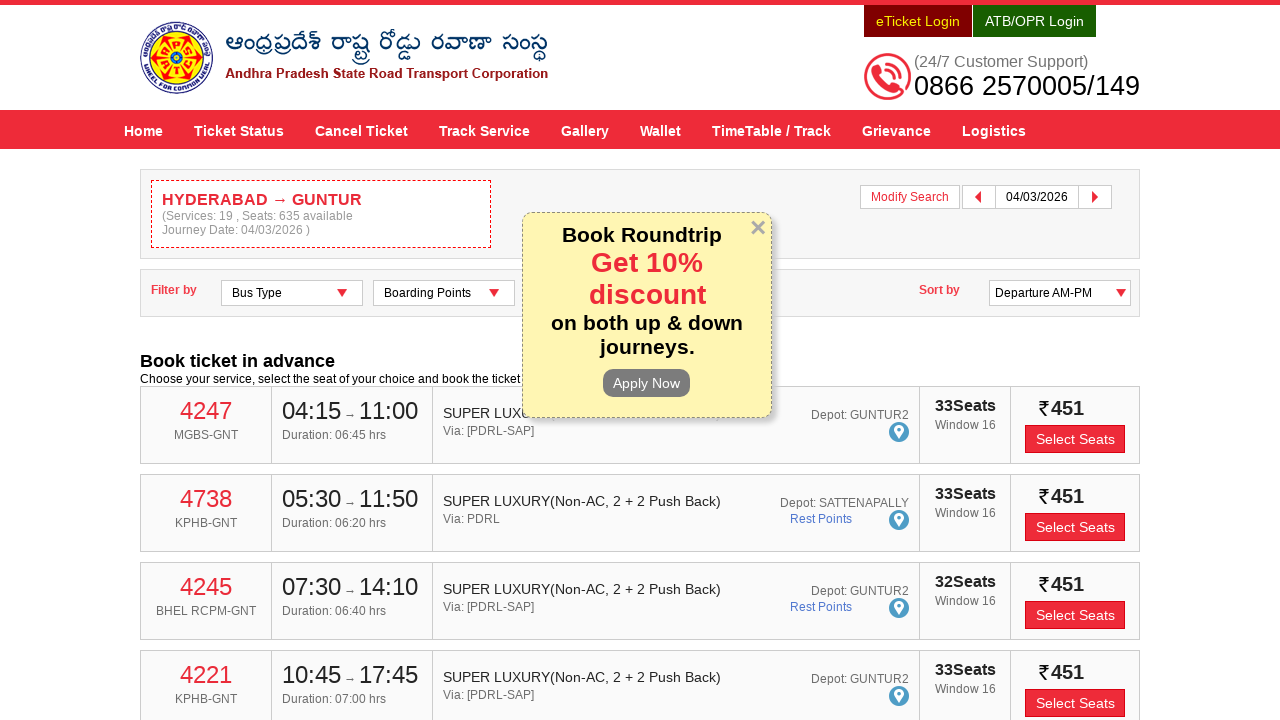